Tests drag and drop functionality by dragging element from column A to column B

Starting URL: https://the-internet.herokuapp.com/drag_and_drop

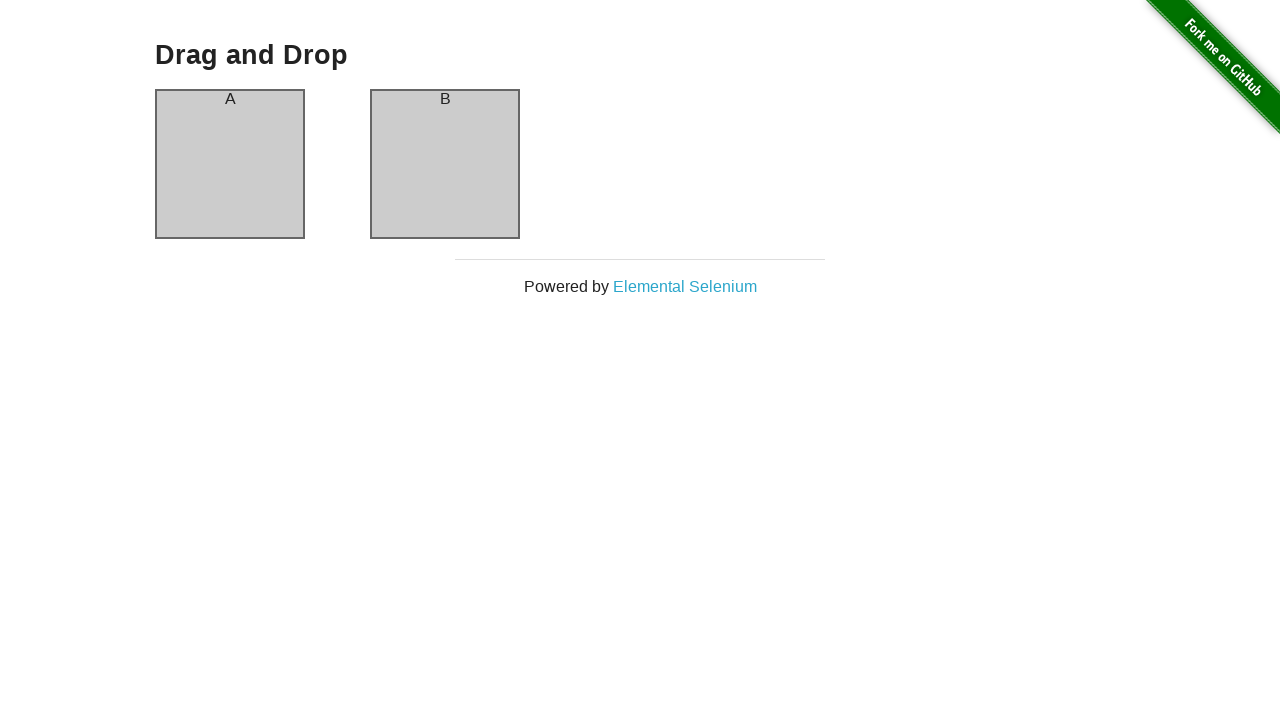

Located source element in column A
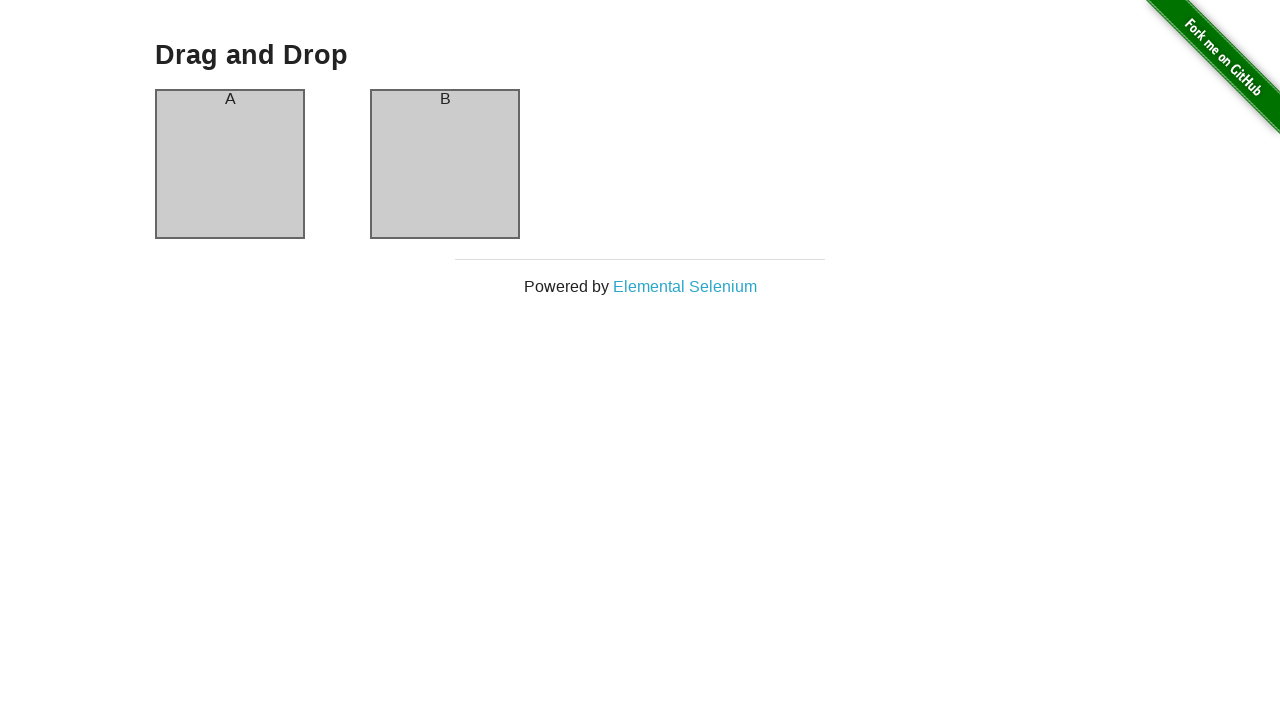

Located destination element in column B
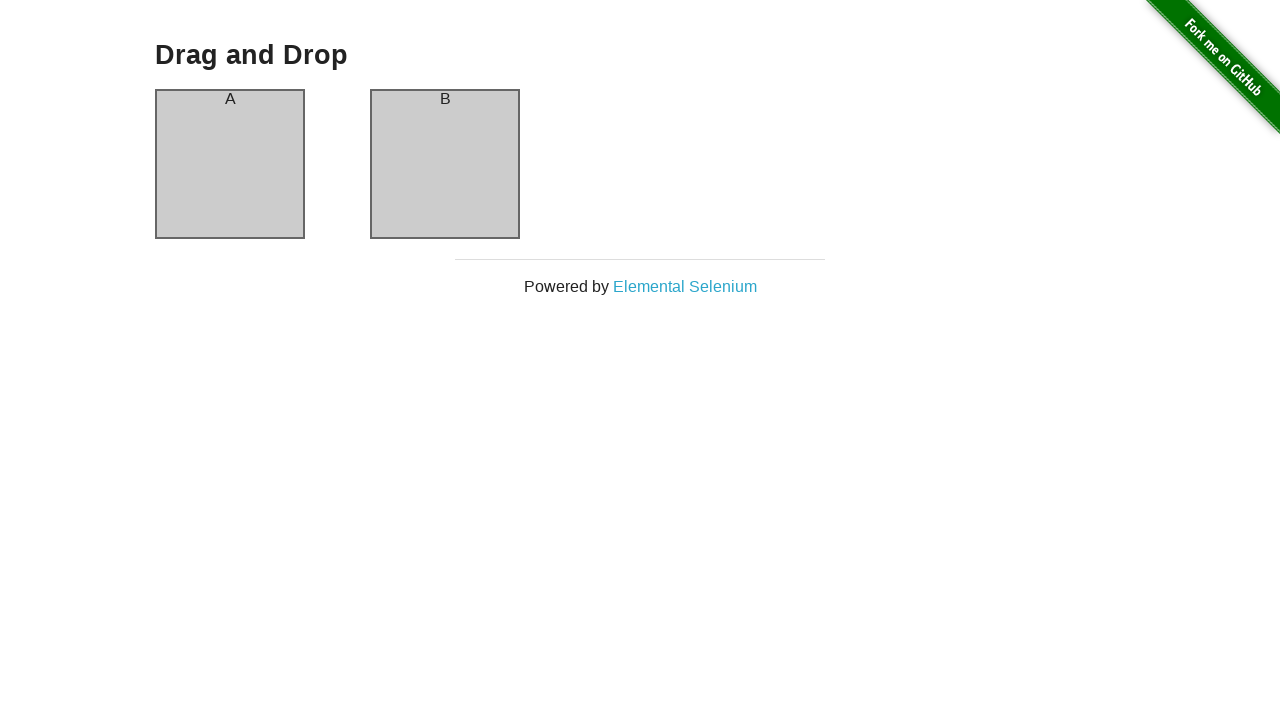

Dragged element from column A to column B at (445, 164)
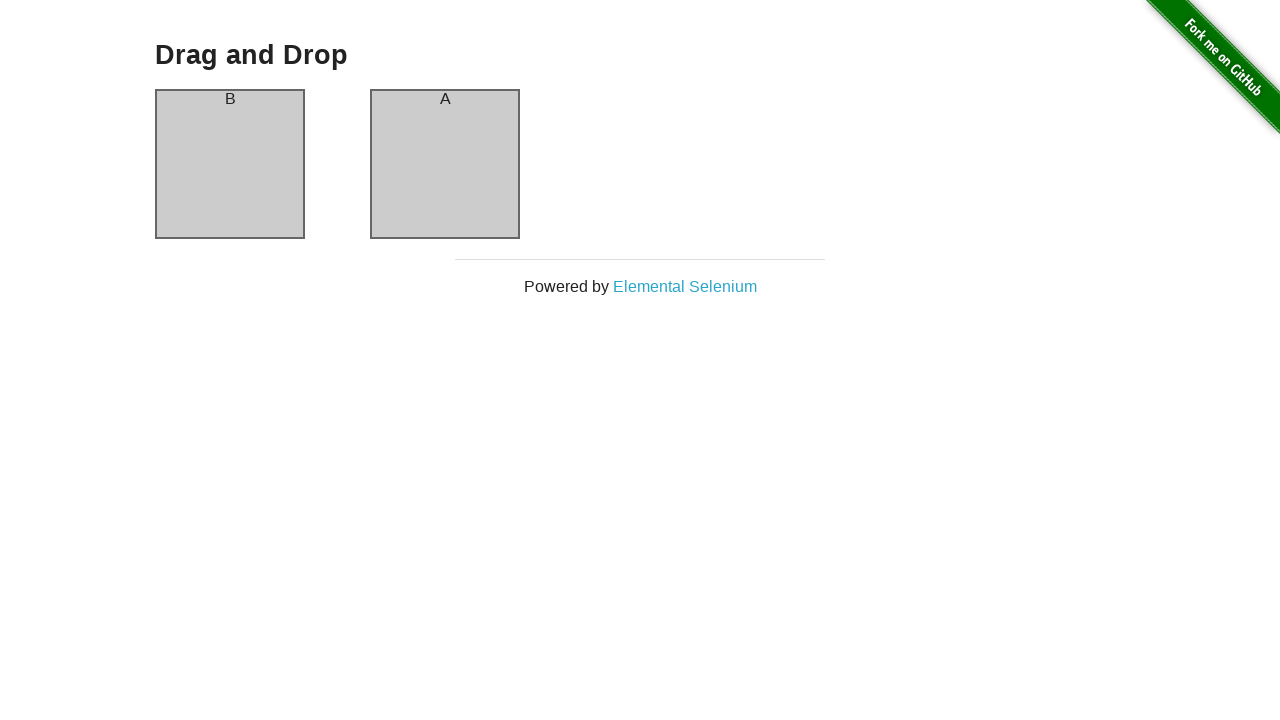

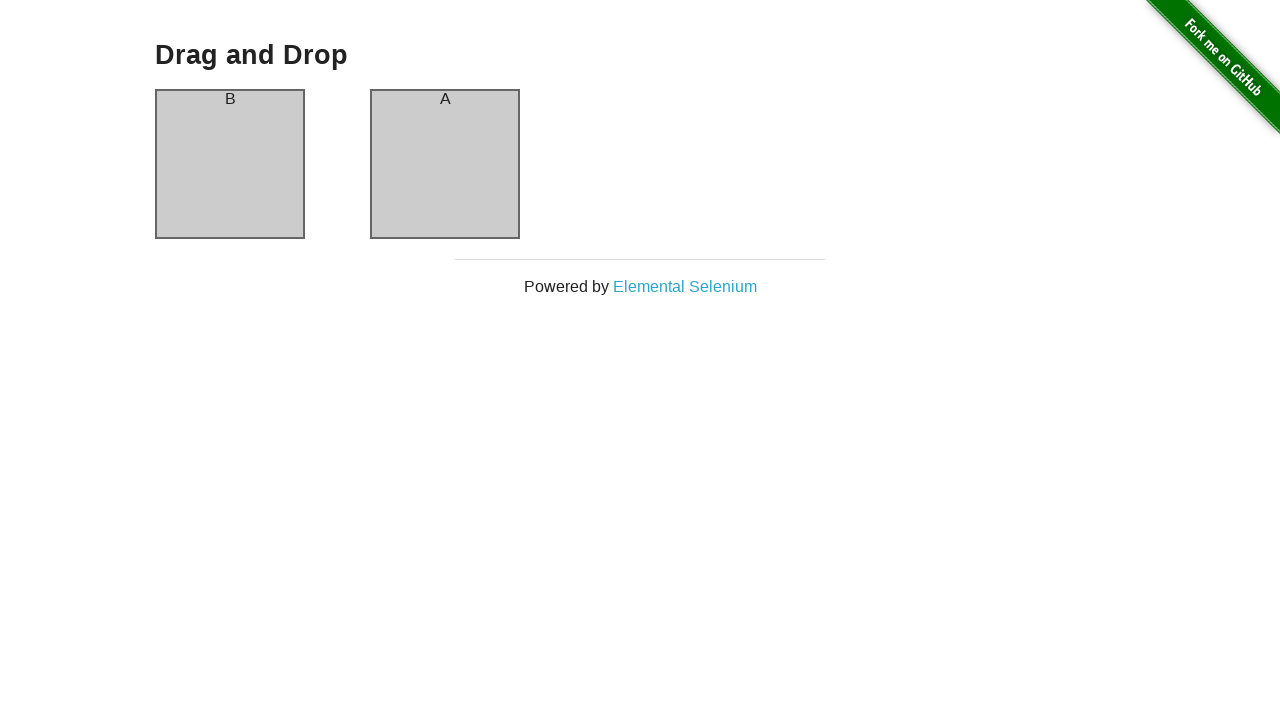